Tests editing a todo item by double-clicking it, changing the text, and pressing Enter.

Starting URL: https://demo.playwright.dev/todomvc

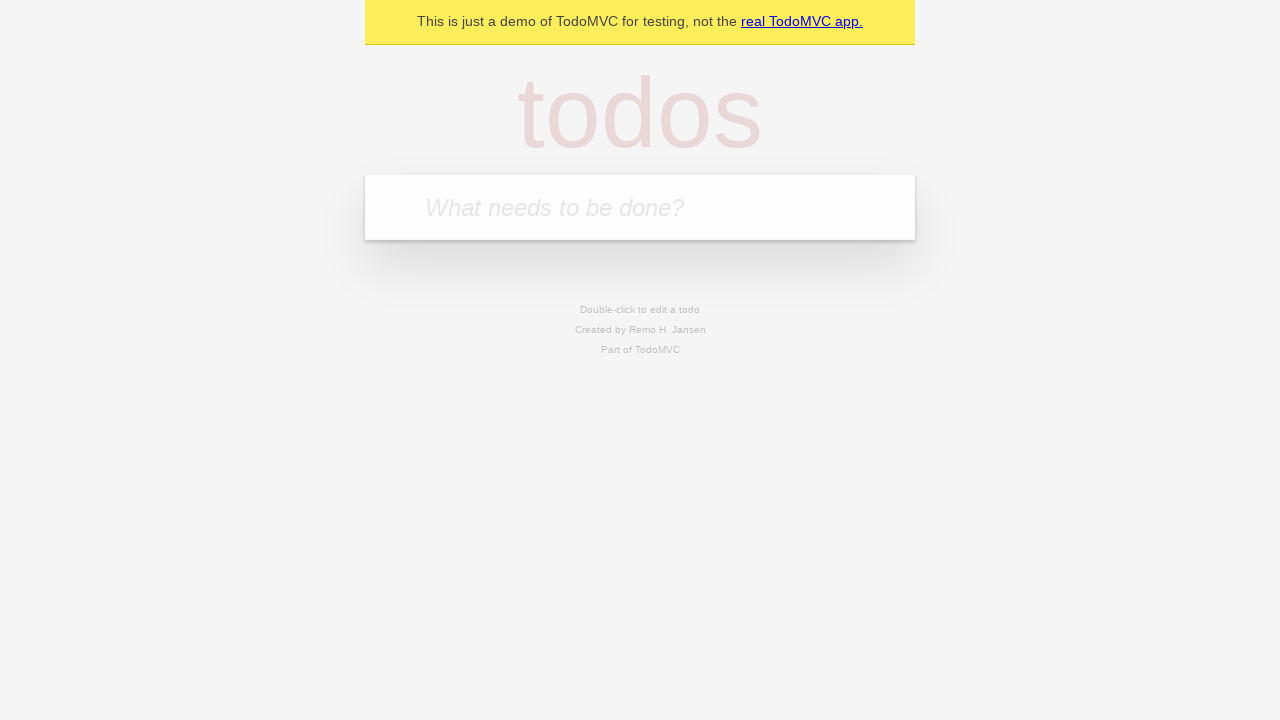

Filled input field with 'buy some cheese' on internal:attr=[placeholder="What needs to be done?"i]
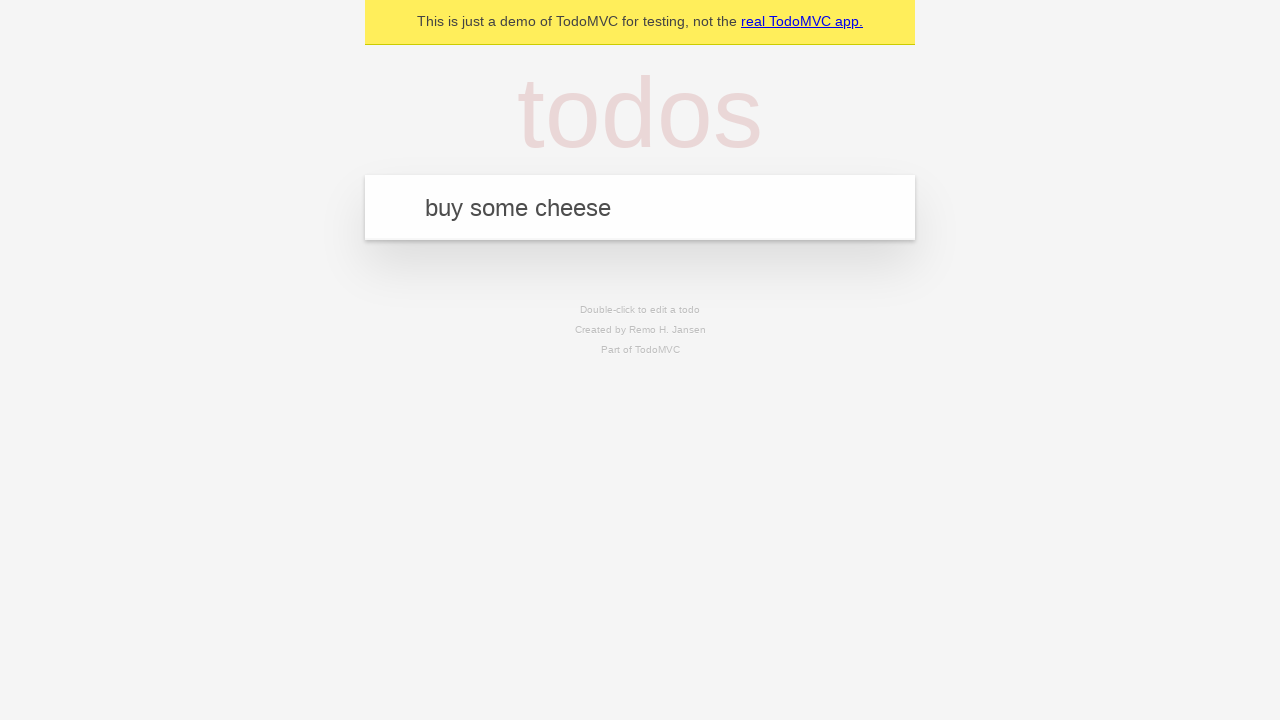

Pressed Enter to create first todo item on internal:attr=[placeholder="What needs to be done?"i]
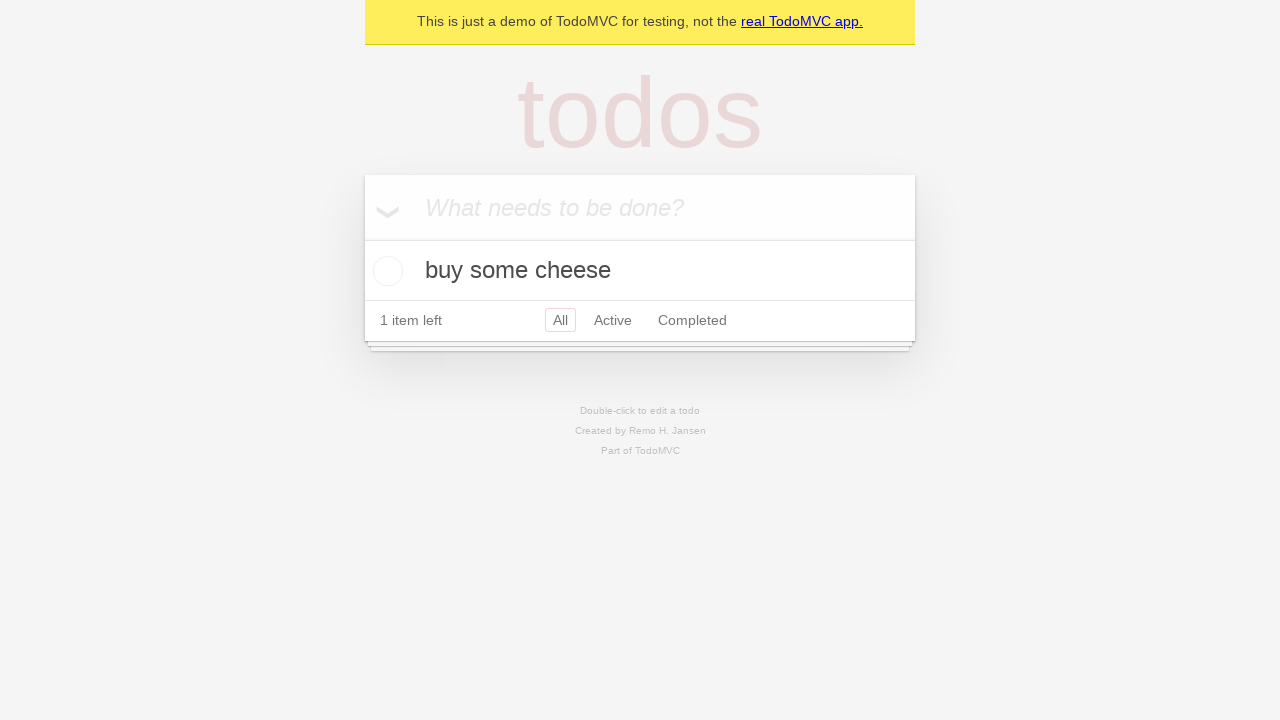

Filled input field with 'feed the cat' on internal:attr=[placeholder="What needs to be done?"i]
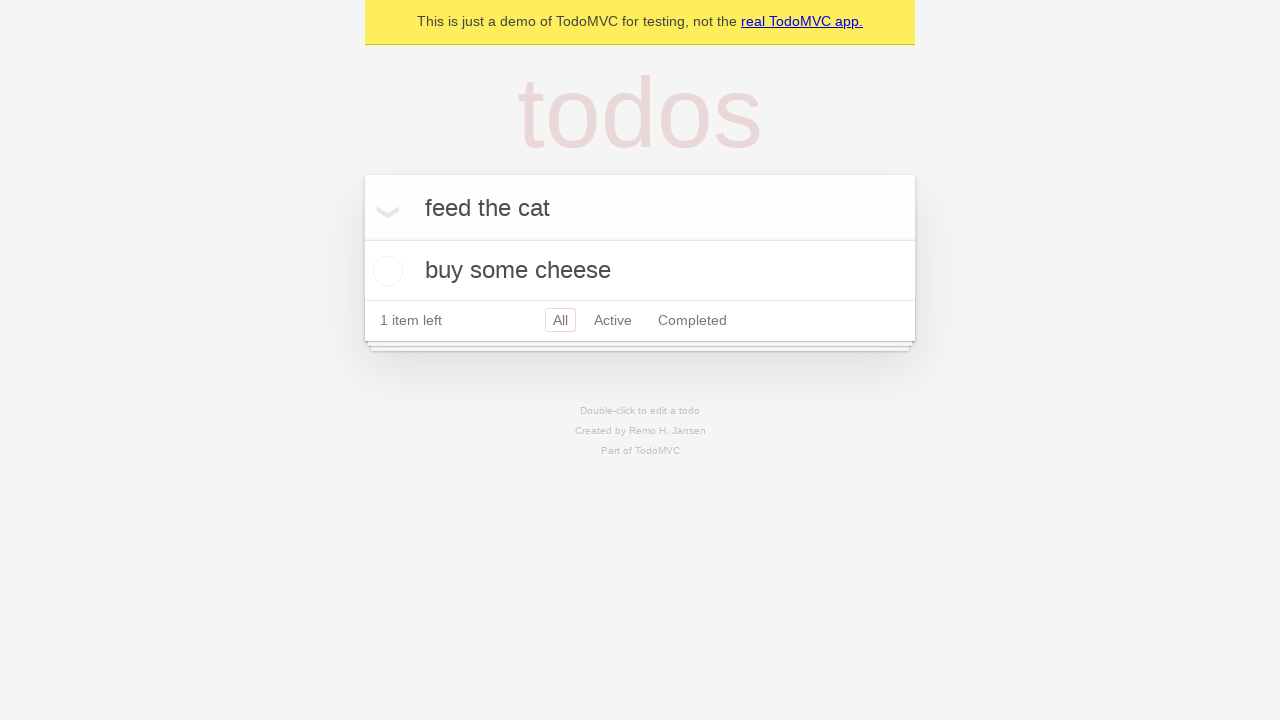

Pressed Enter to create second todo item on internal:attr=[placeholder="What needs to be done?"i]
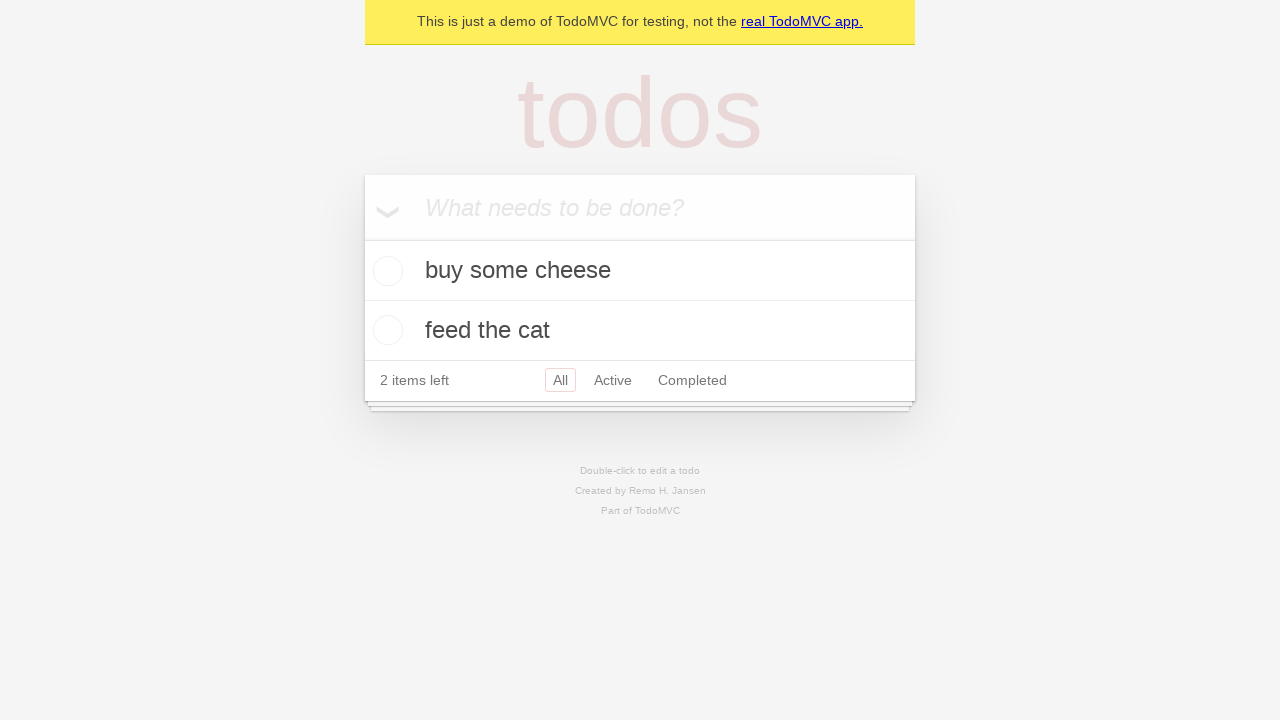

Filled input field with 'book a doctors appointment' on internal:attr=[placeholder="What needs to be done?"i]
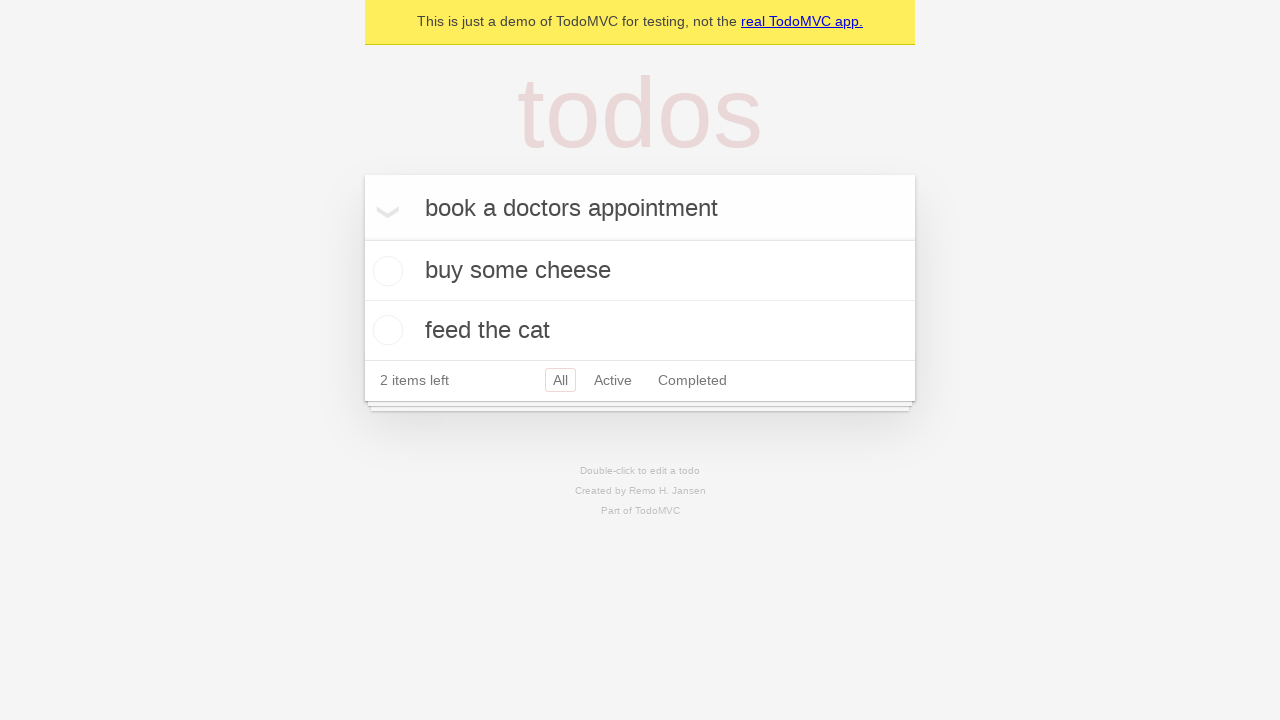

Pressed Enter to create third todo item on internal:attr=[placeholder="What needs to be done?"i]
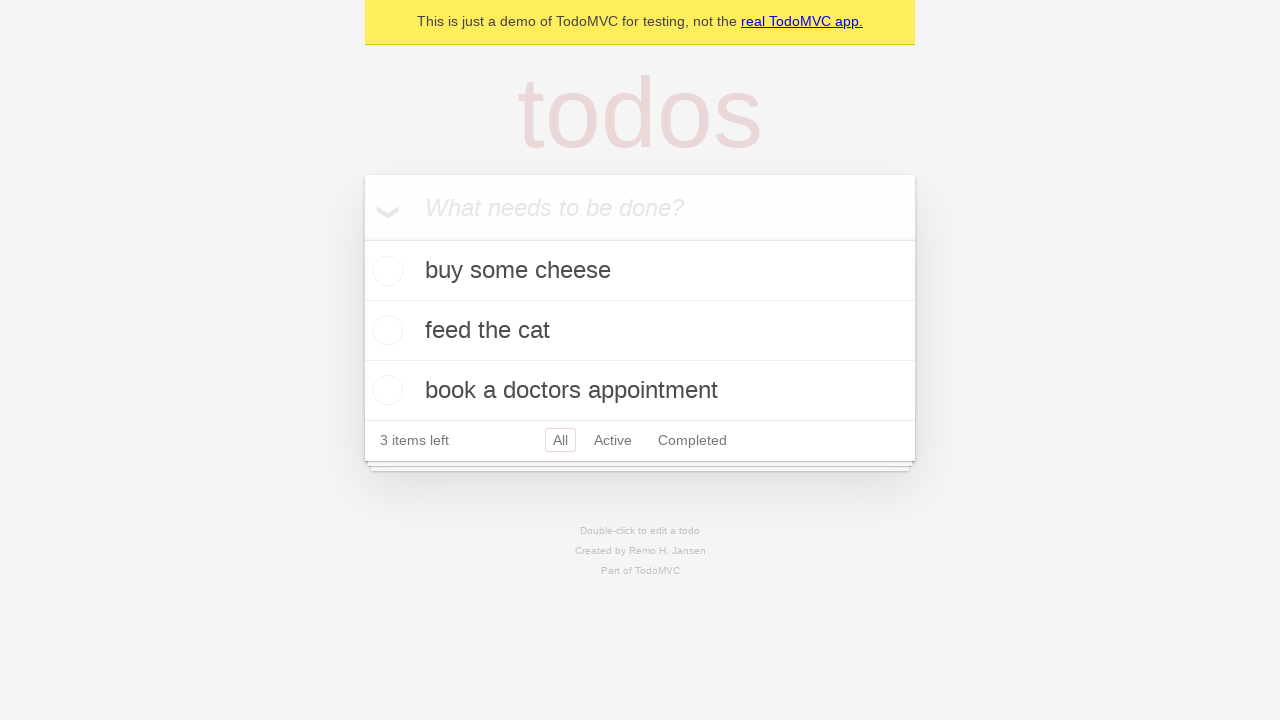

Double-clicked second todo item to enter edit mode at (640, 331) on internal:testid=[data-testid="todo-item"s] >> nth=1
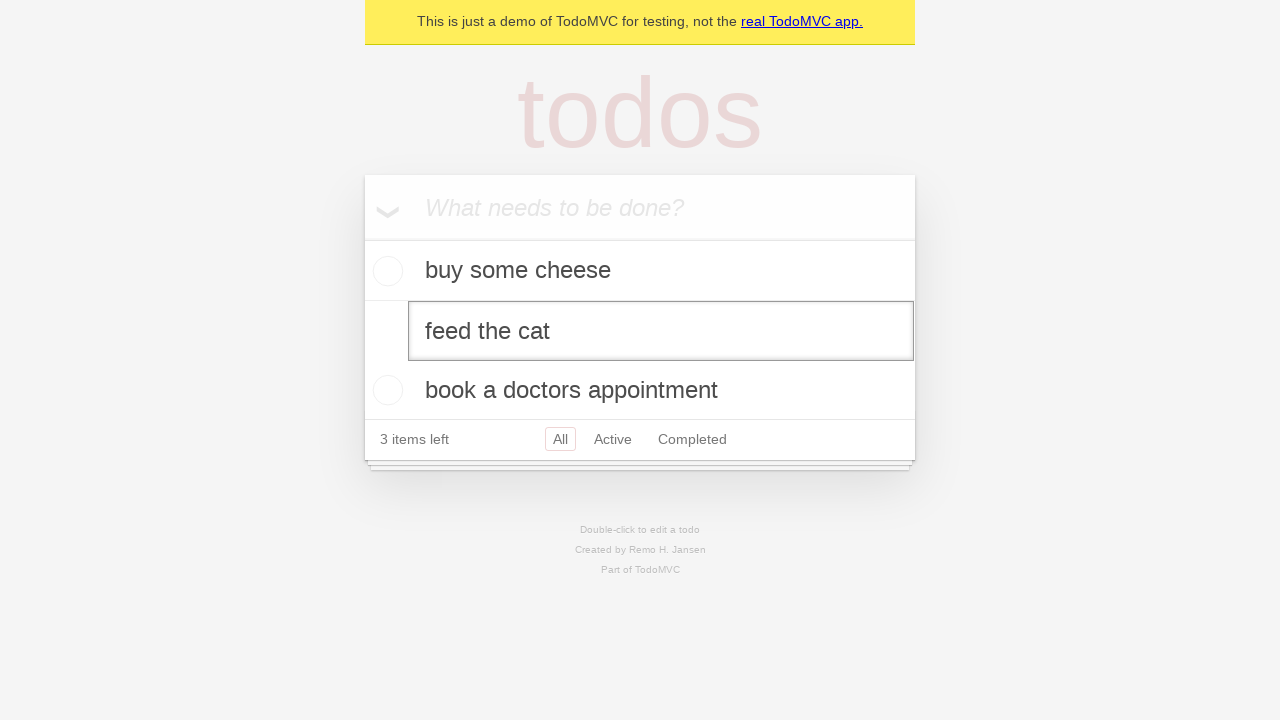

Changed todo text to 'buy some sausages' on internal:testid=[data-testid="todo-item"s] >> nth=1 >> internal:role=textbox[nam
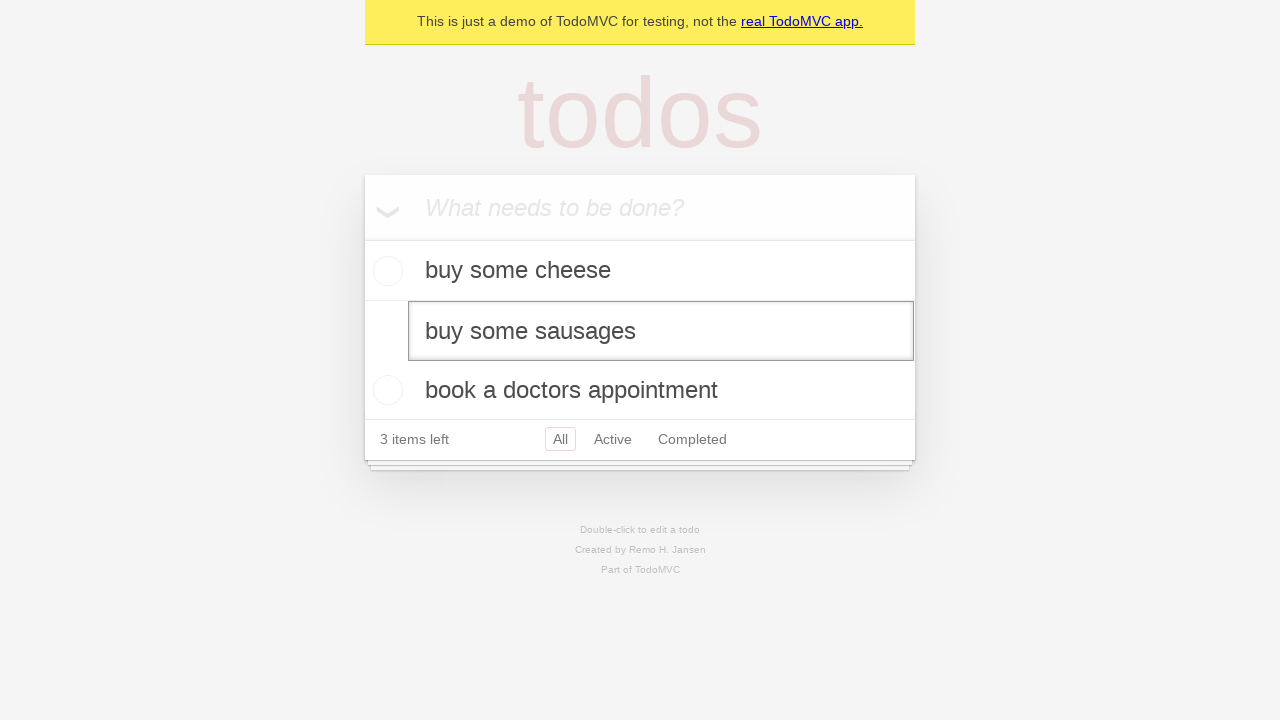

Pressed Enter to confirm edit and save the todo item on internal:testid=[data-testid="todo-item"s] >> nth=1 >> internal:role=textbox[nam
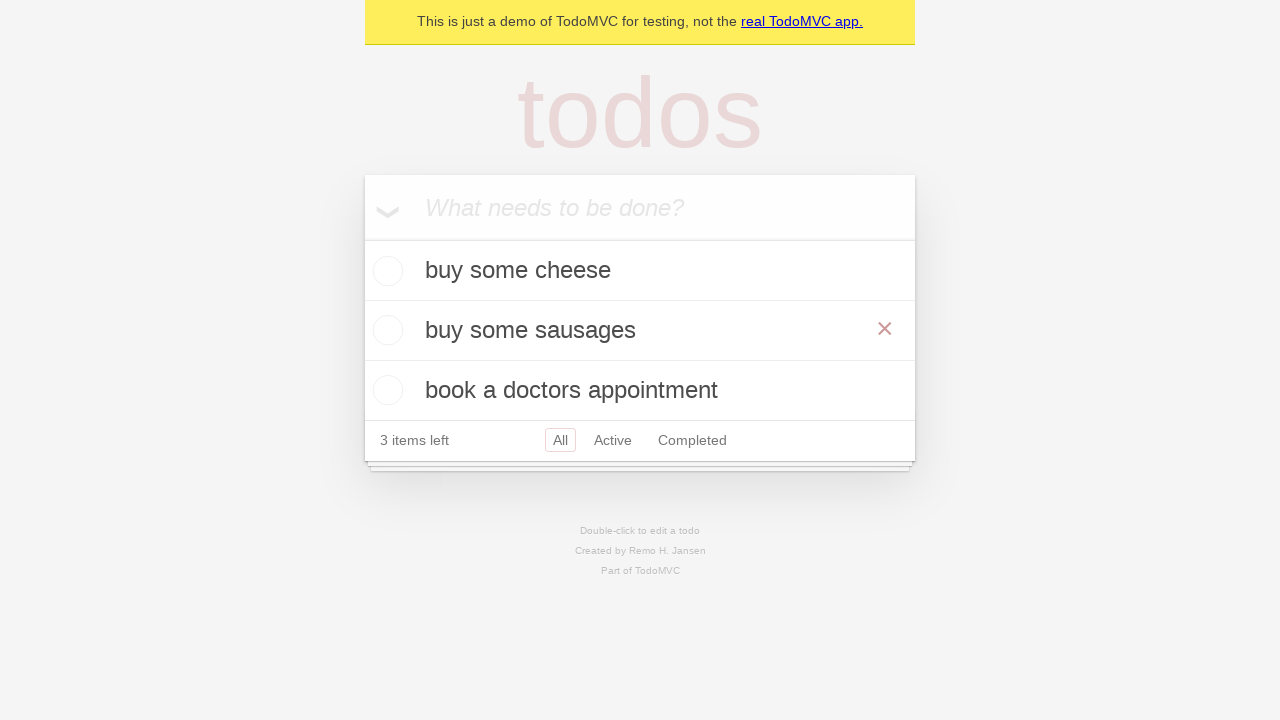

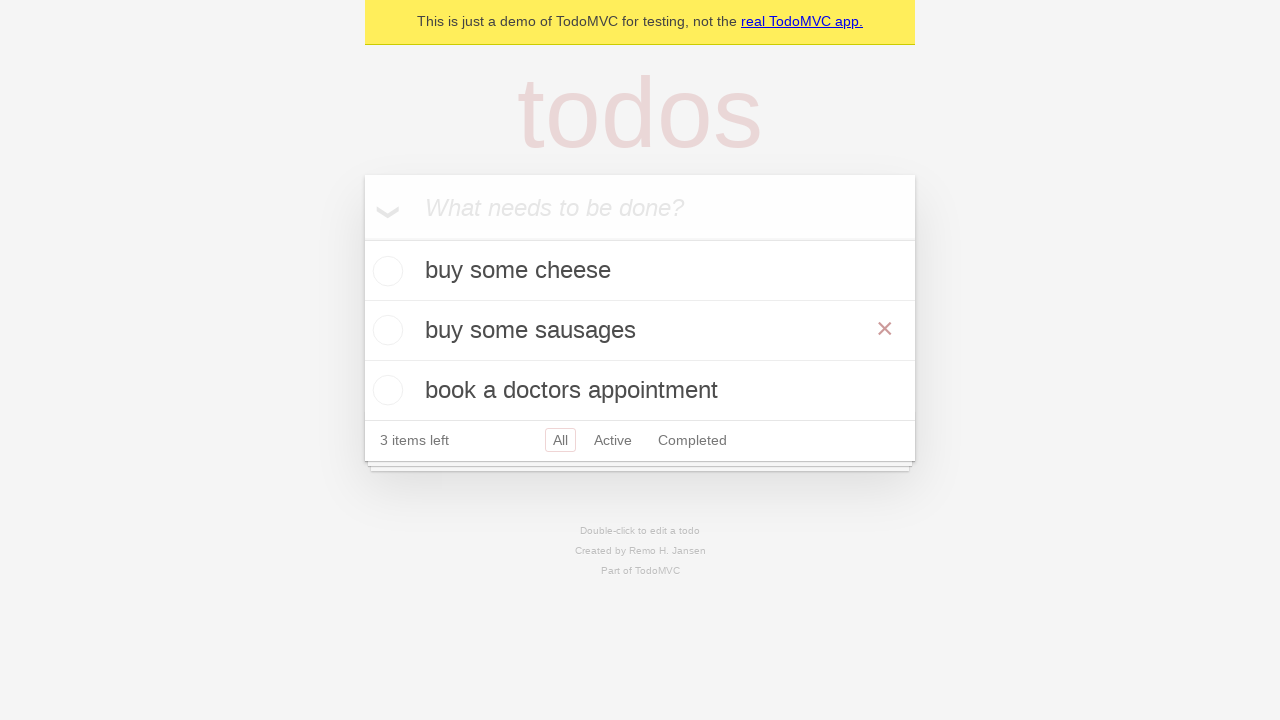